Tests dropdown selection functionality by selecting a specific option from a dropdown menu

Starting URL: https://the-internet.herokuapp.com/dropdown

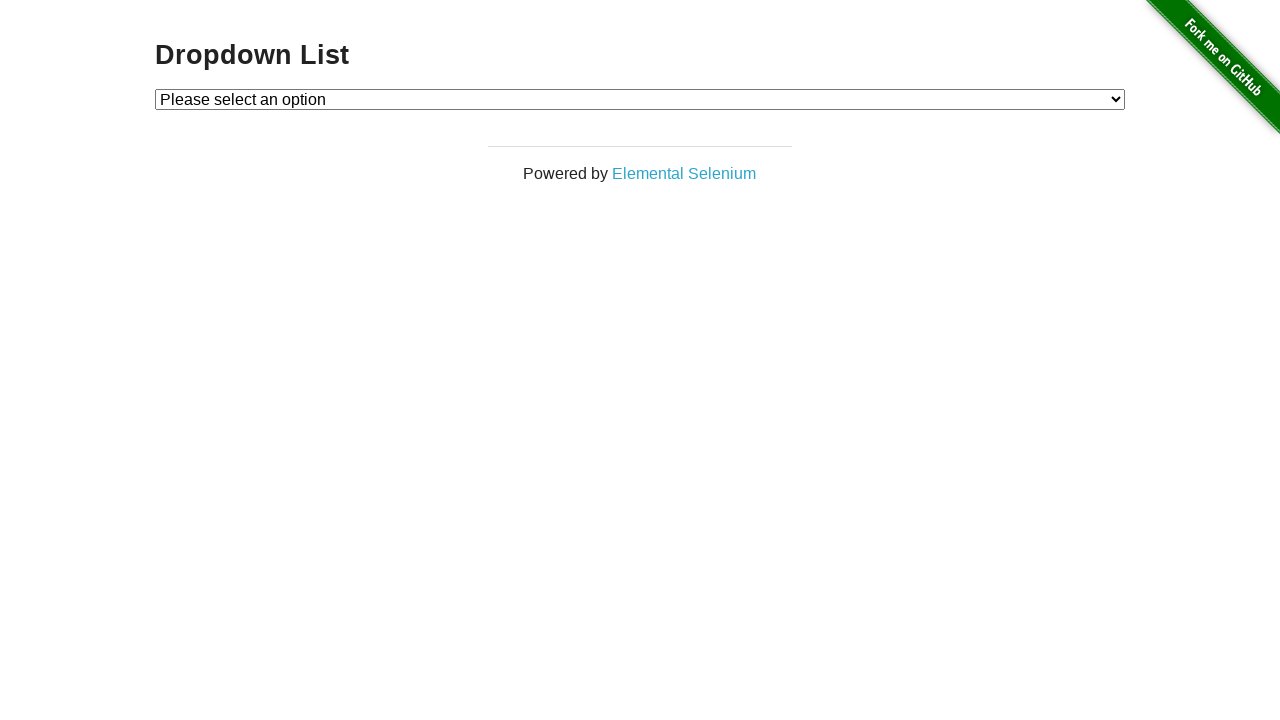

Navigated to dropdown page
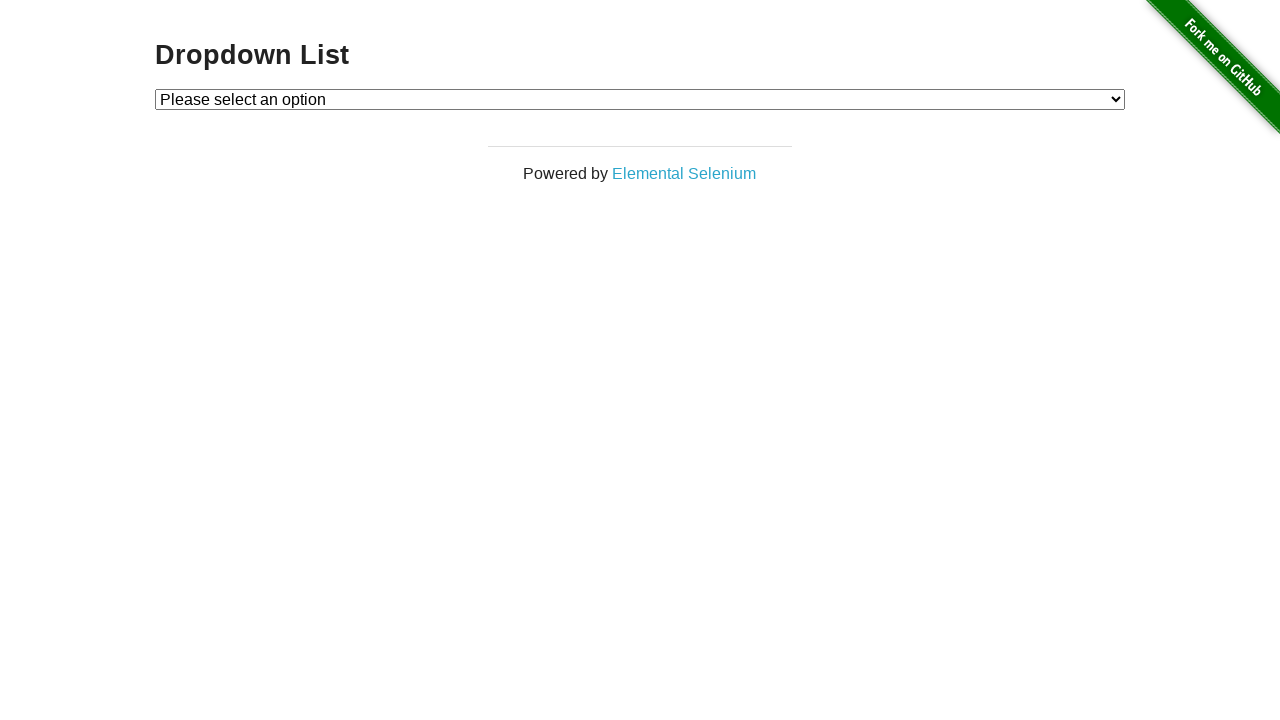

Selected option 2 from dropdown menu on #dropdown
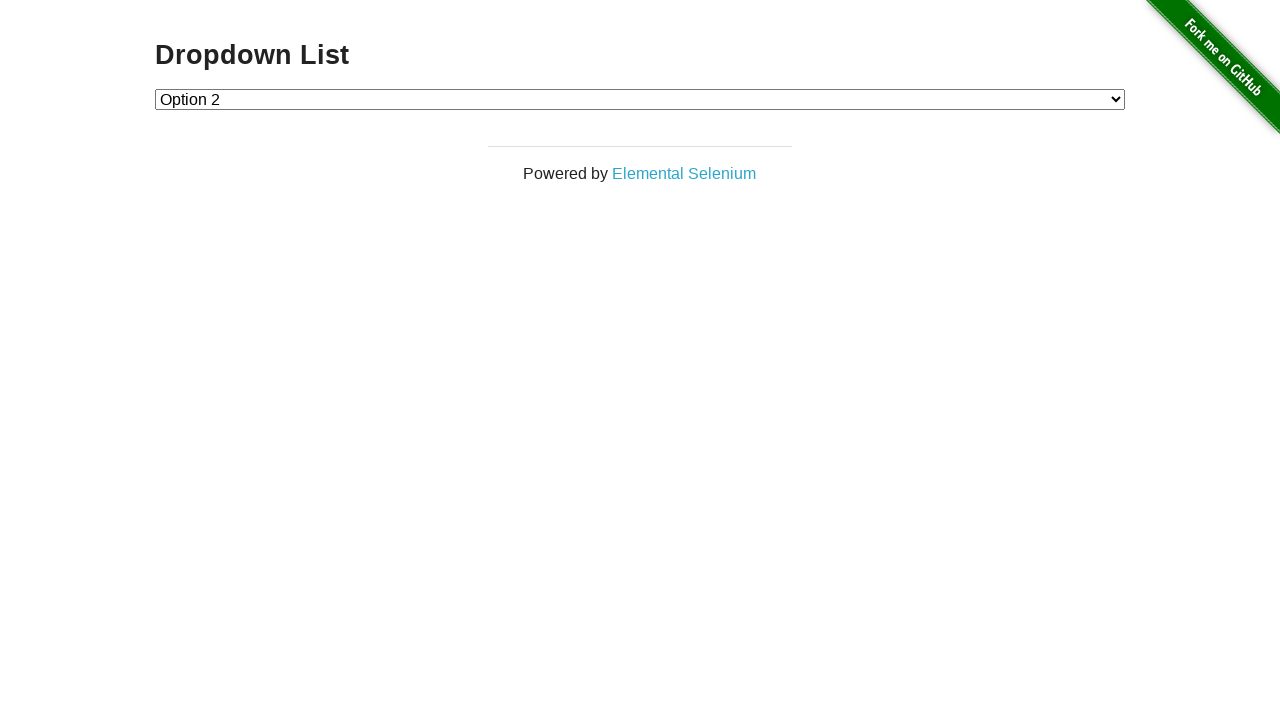

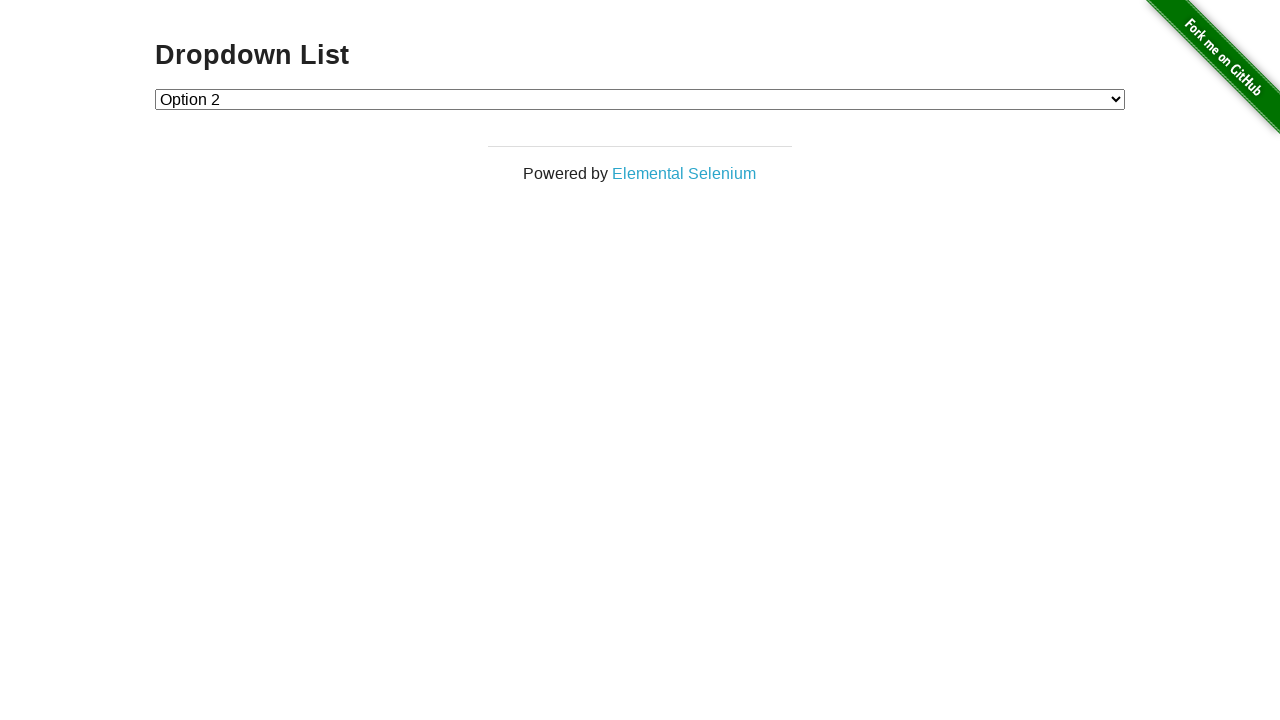